Tests static dropdown selection by selecting an option by value

Starting URL: https://codenboxautomationlab.com/practice/

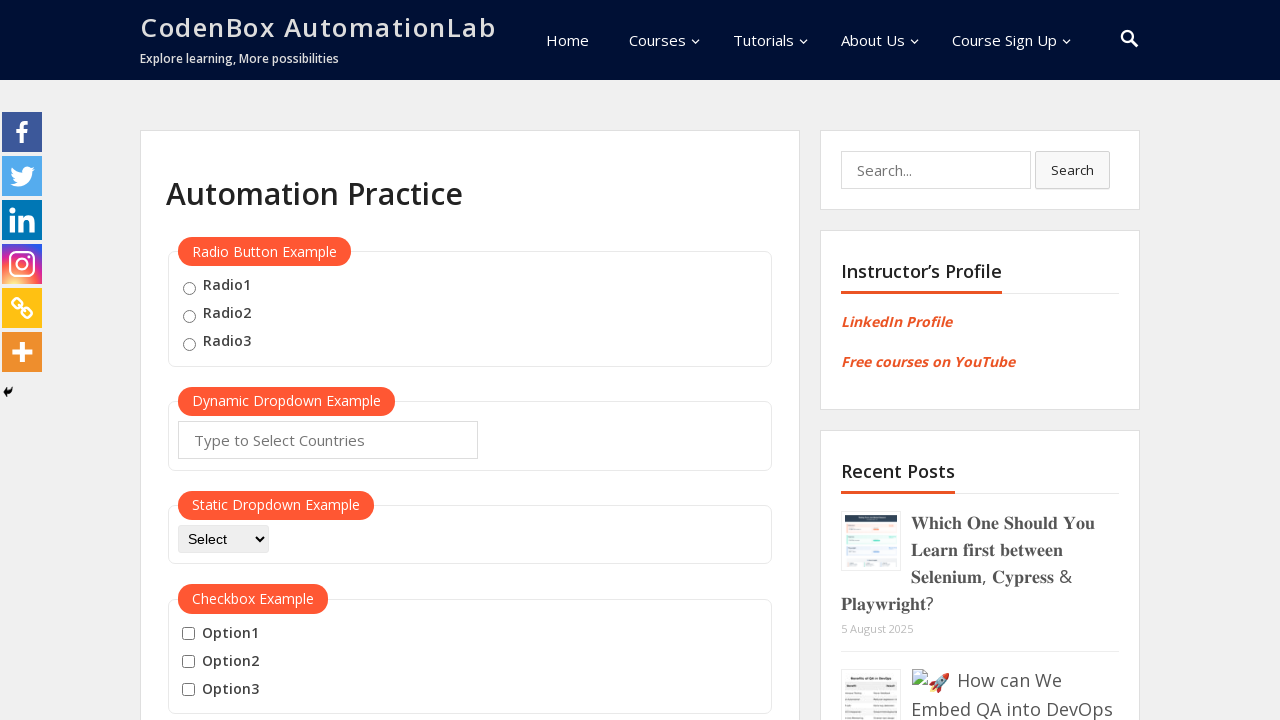

Selected 'option2' from static dropdown by value on #dropdown-class-example
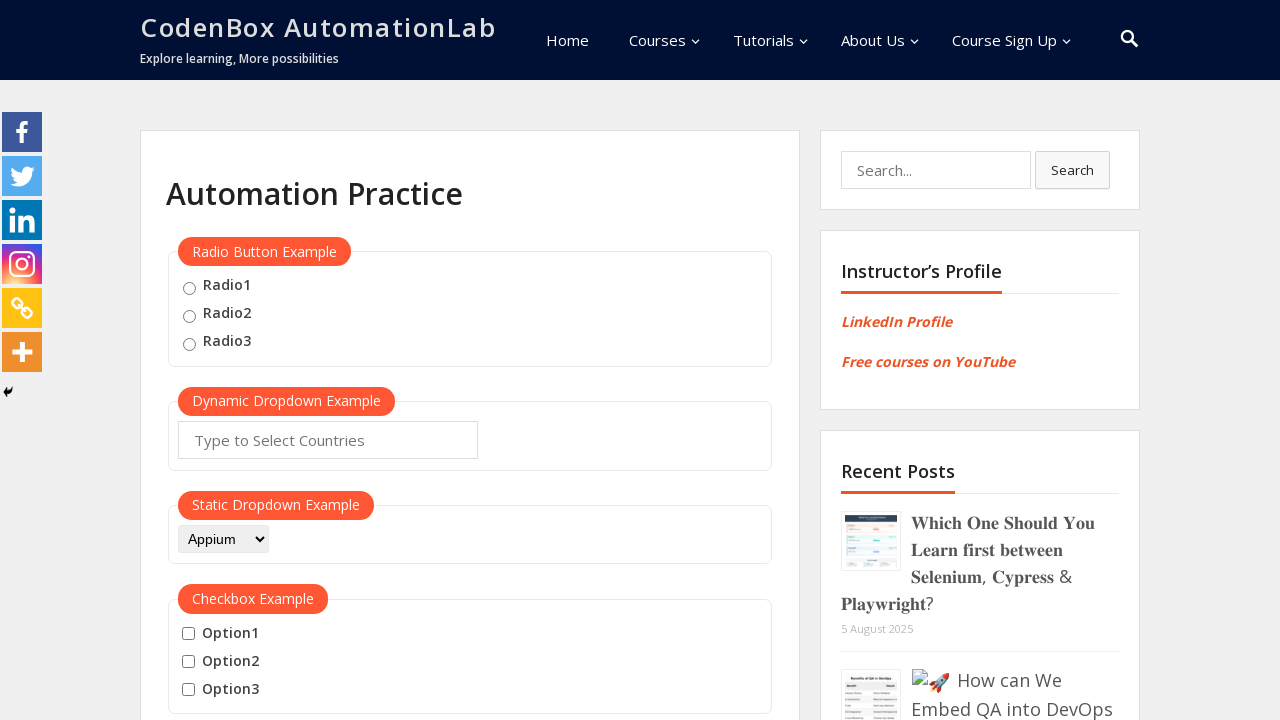

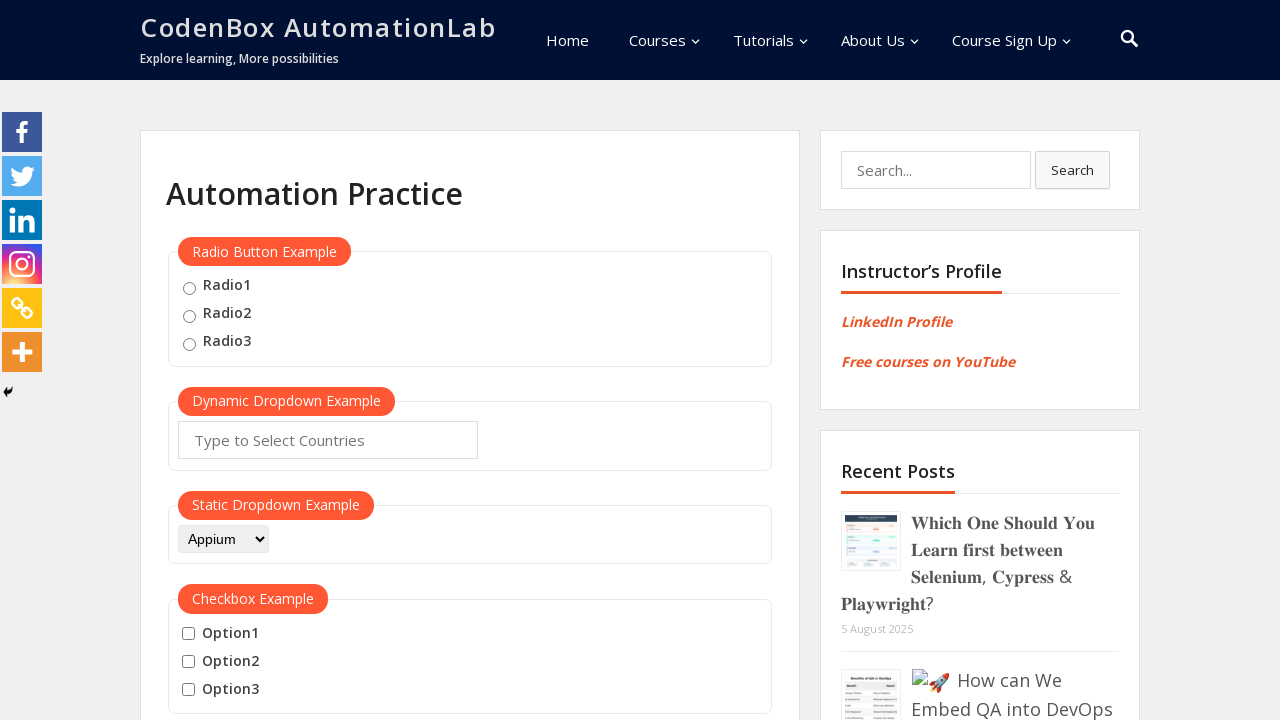